Tests filtering functionality in TodoMVC by adding todo items, completing one, and verifying the filter buttons (Active, Completed, All) show the correct items

Starting URL: https://todomvc.com/examples/react/dist/

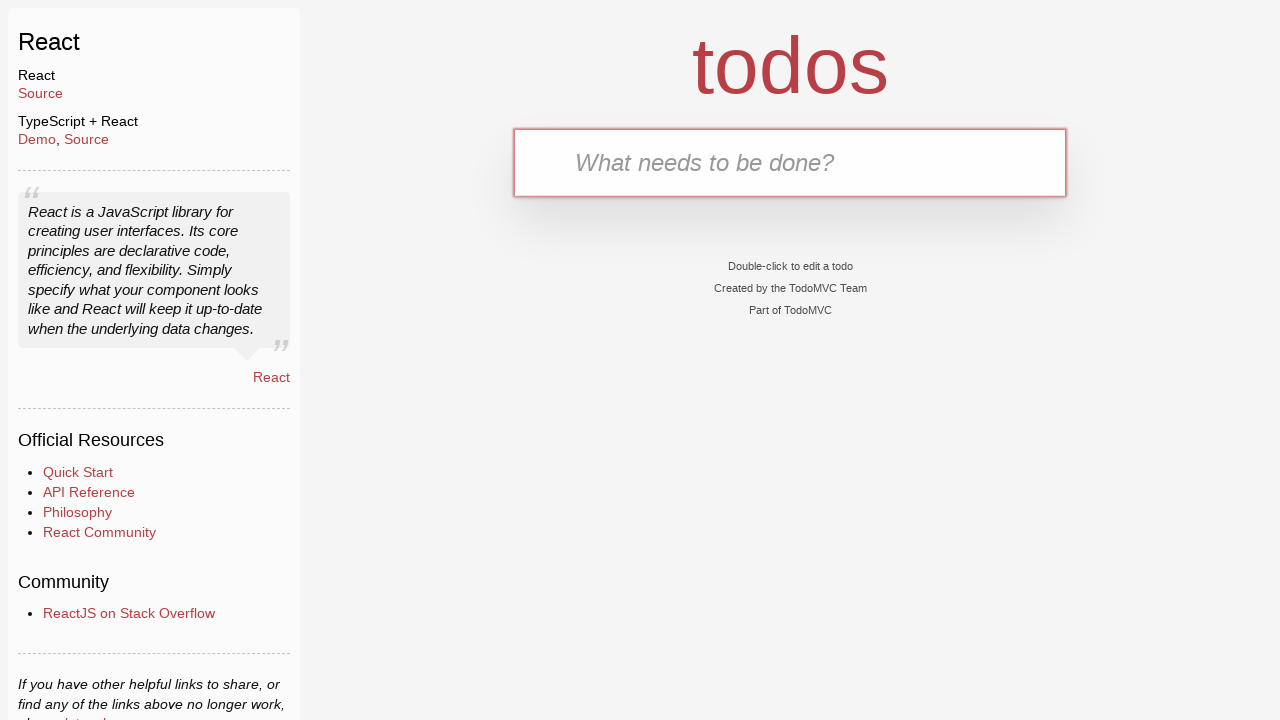

Filled new todo input with 'Feed the cat' on .new-todo
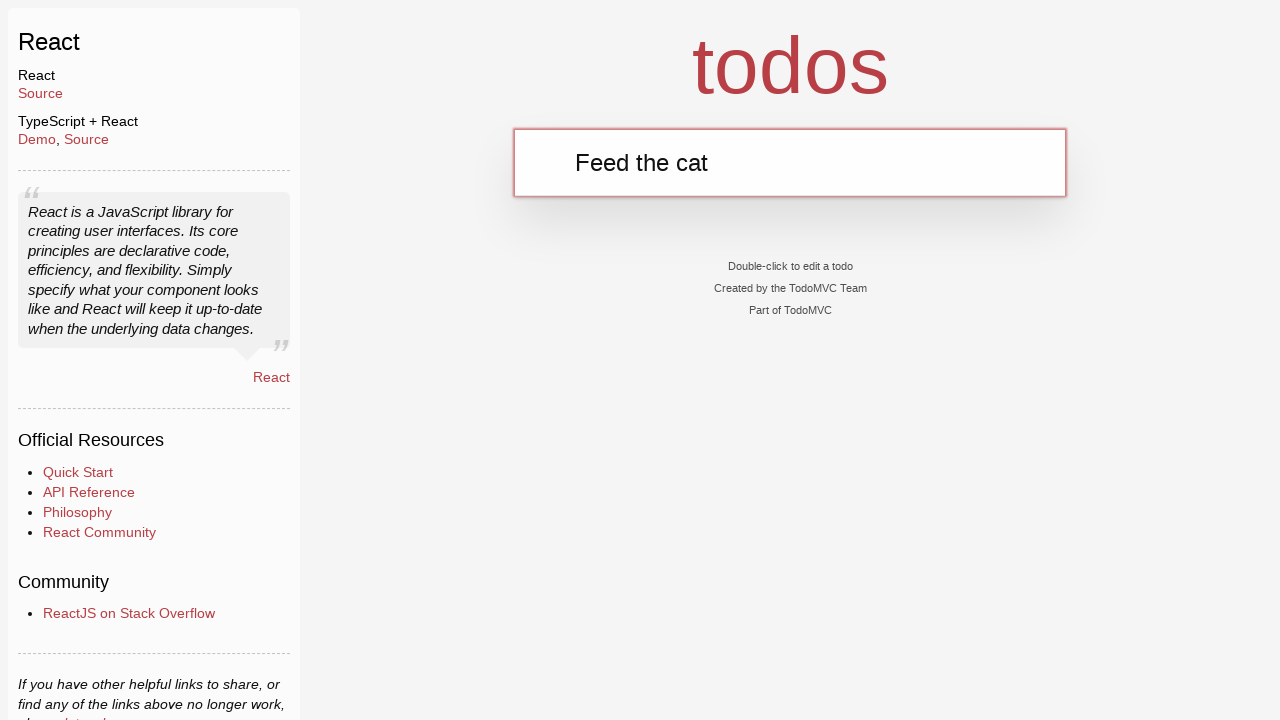

Pressed Enter to add 'Feed the cat' todo item on .new-todo
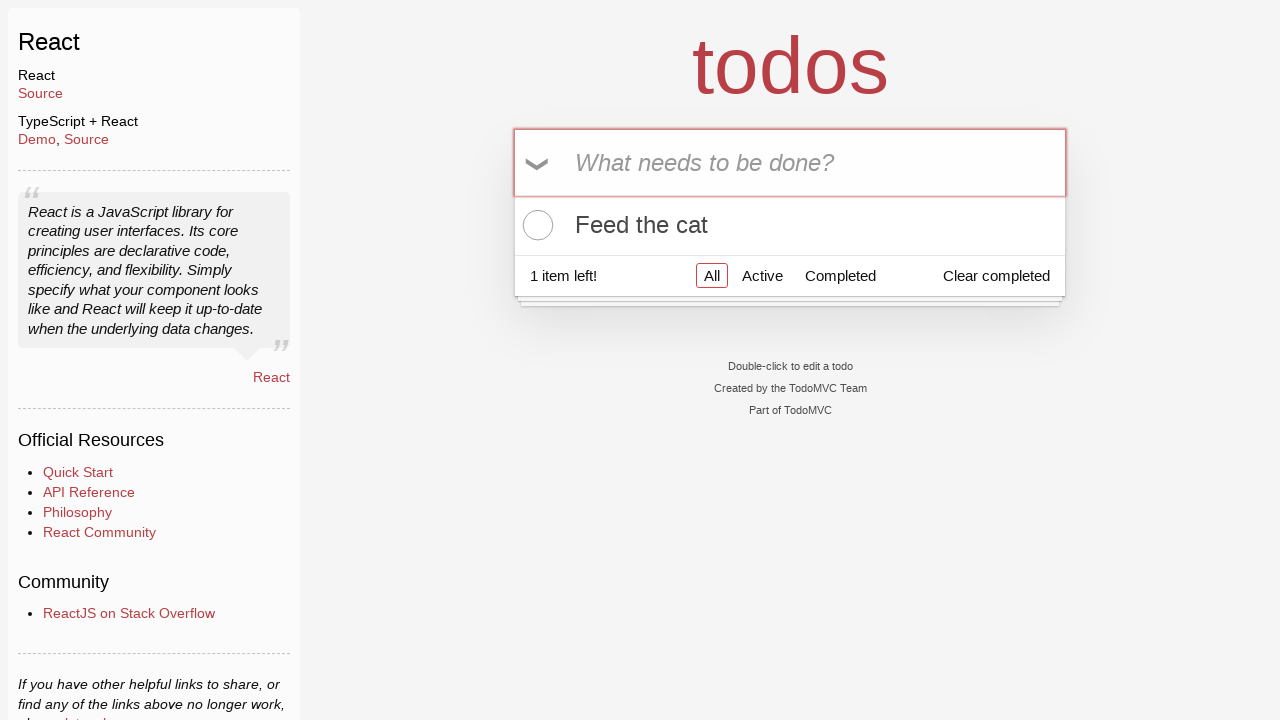

Filled new todo input with 'Walk the dog' on .new-todo
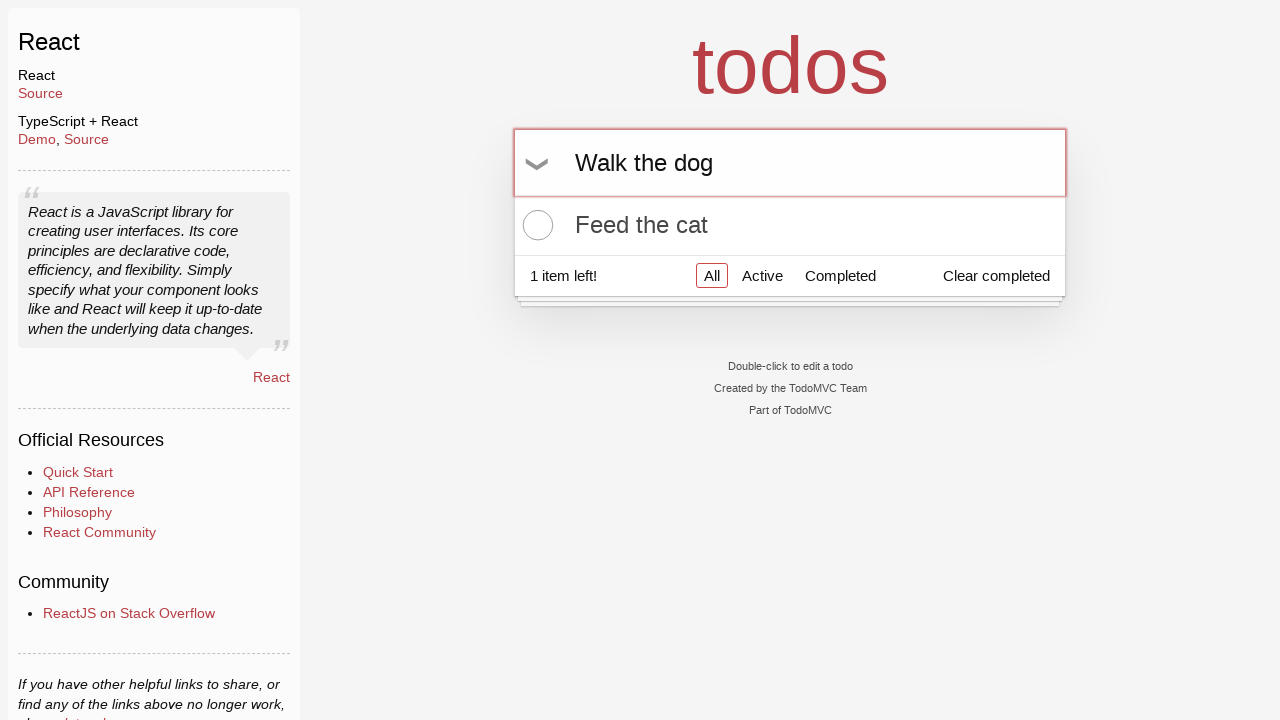

Pressed Enter to add 'Walk the dog' todo item on .new-todo
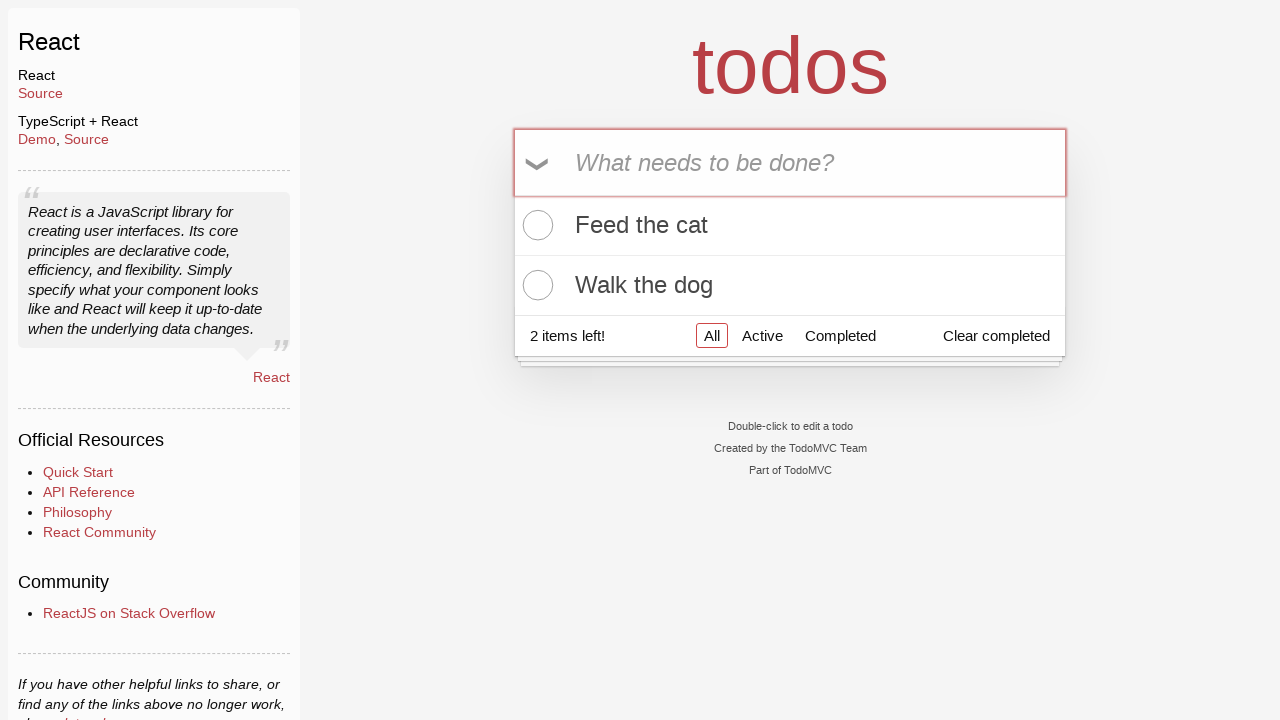

Clicked toggle checkbox to mark 'Feed the cat' as completed at (535, 225) on li:has-text('Feed the cat') .toggle
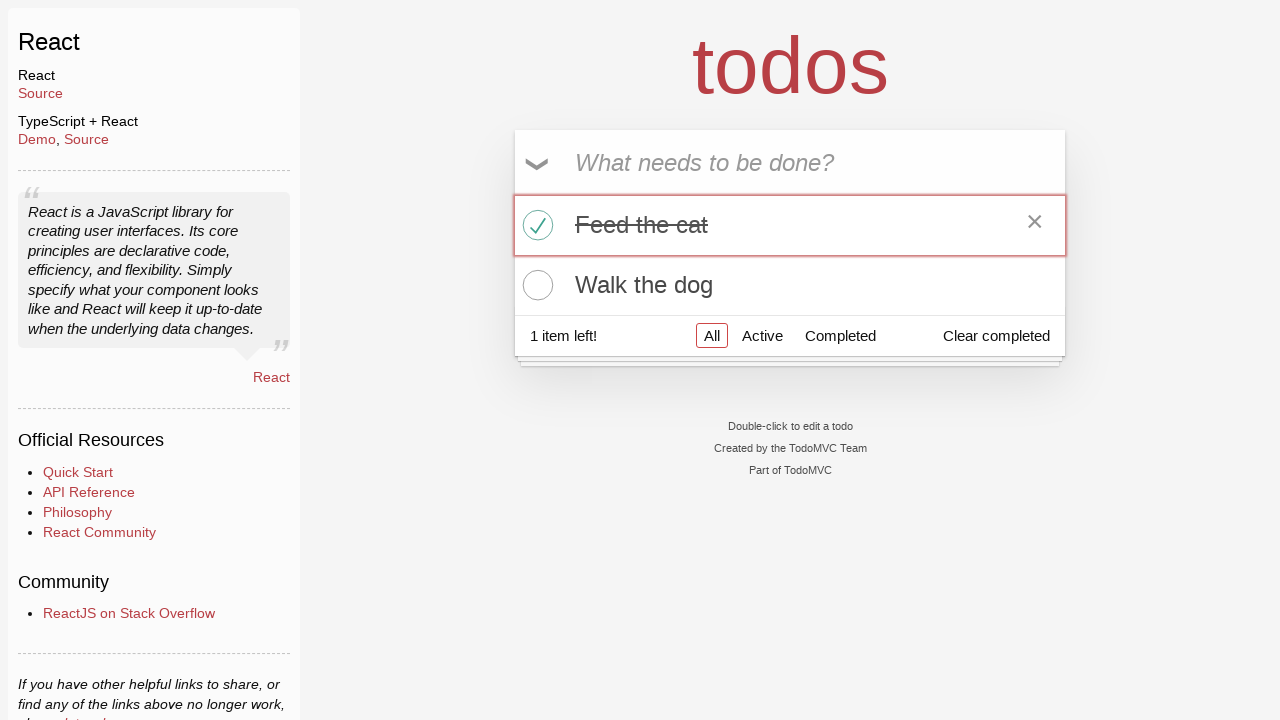

Clicked 'Active' filter button at (762, 335) on a:has-text('Active')
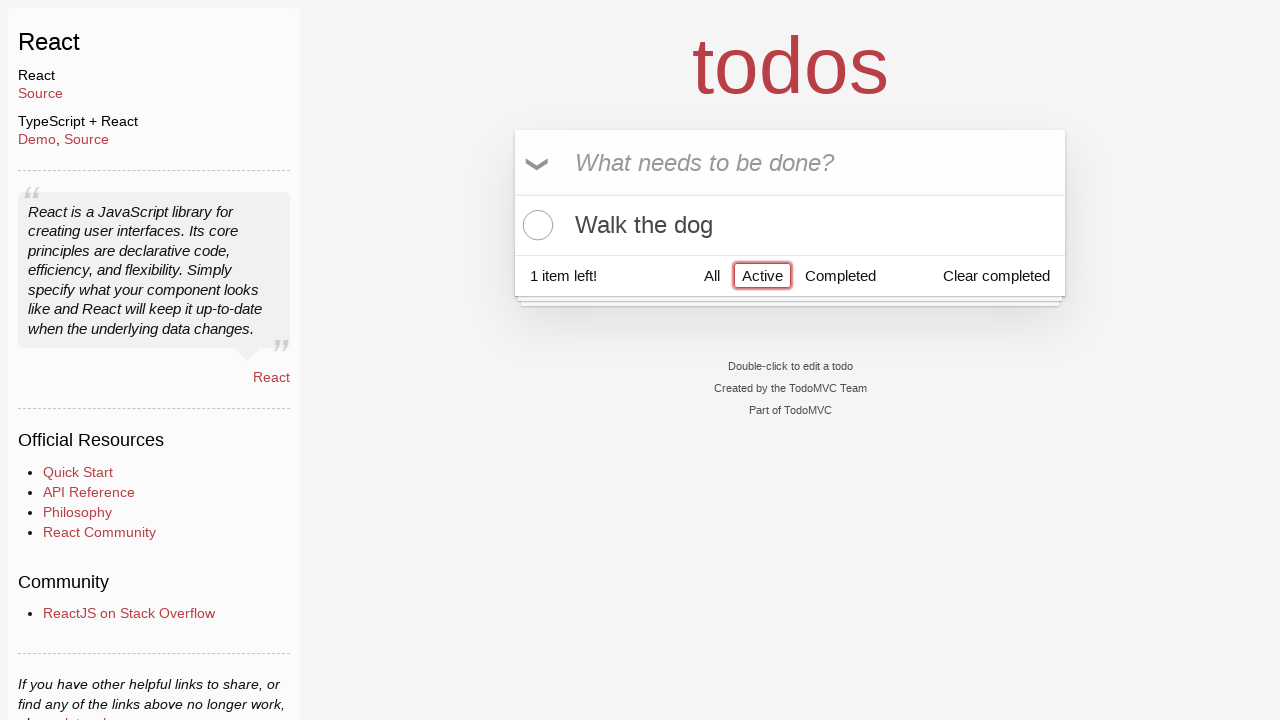

Waited for todo list to render after clicking 'Active' filter
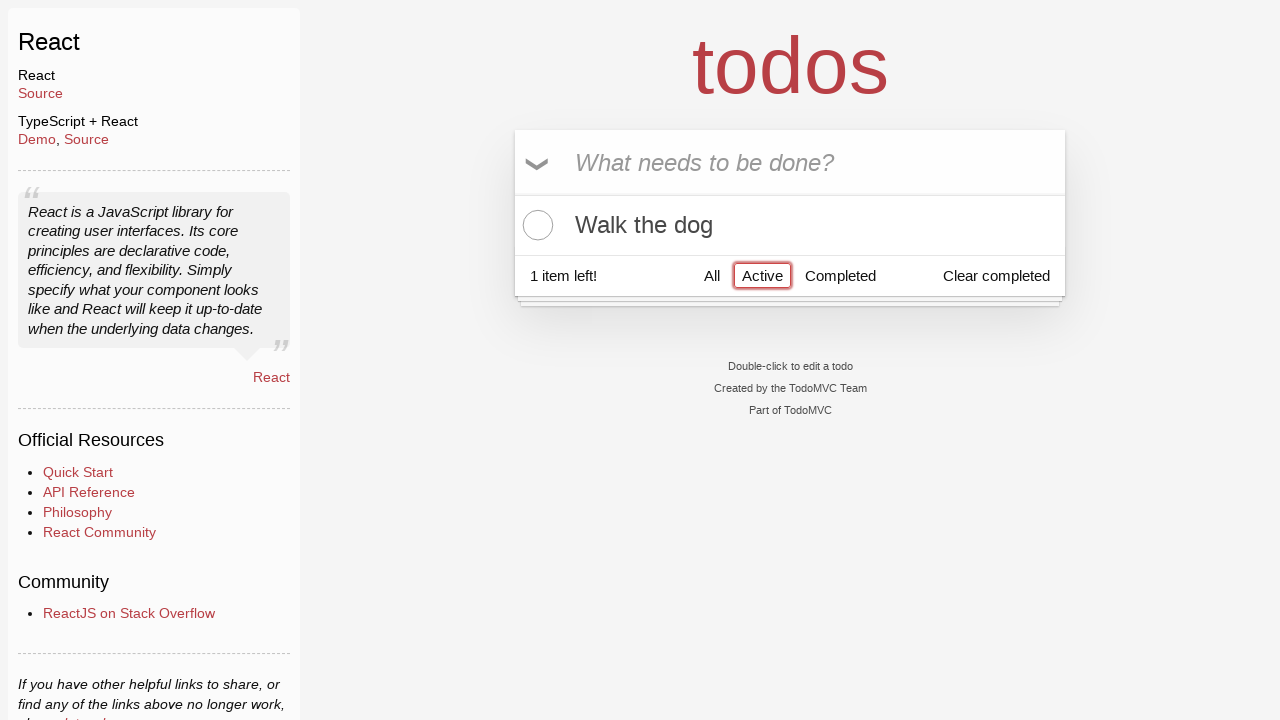

Retrieved all visible todo items in 'Active' filter view
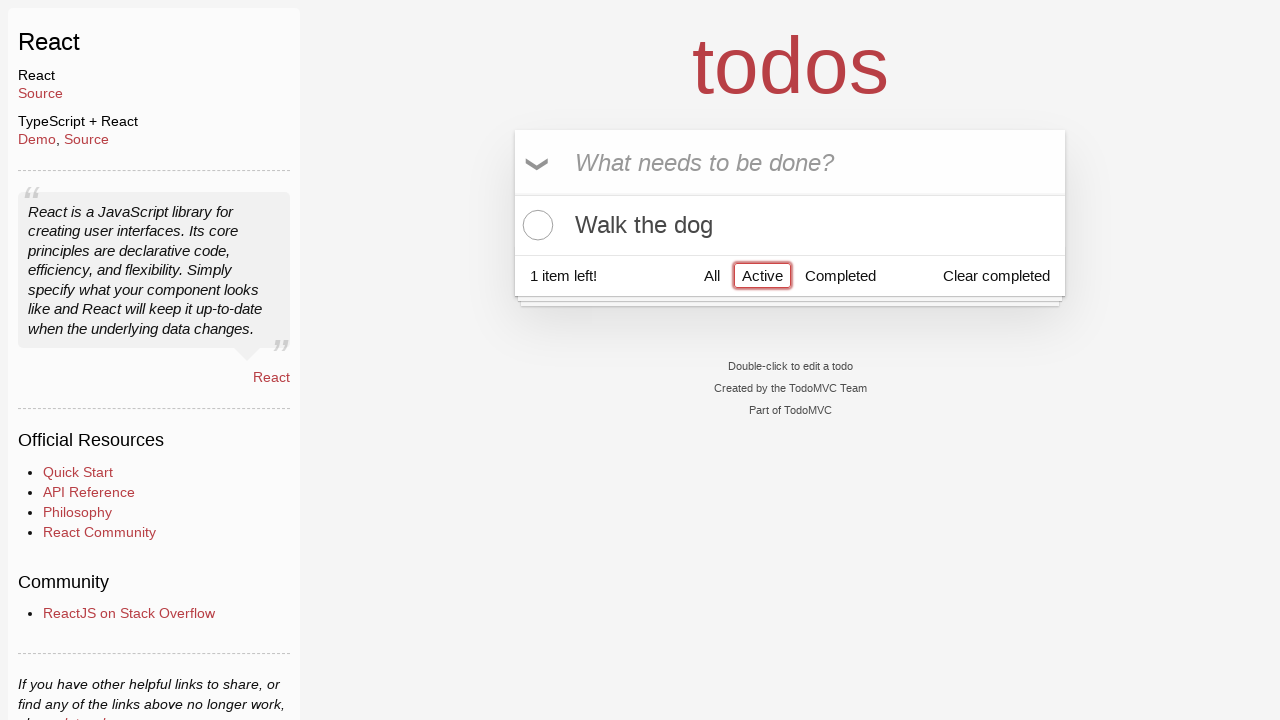

Verified 'Walk the dog' is visible in Active filter
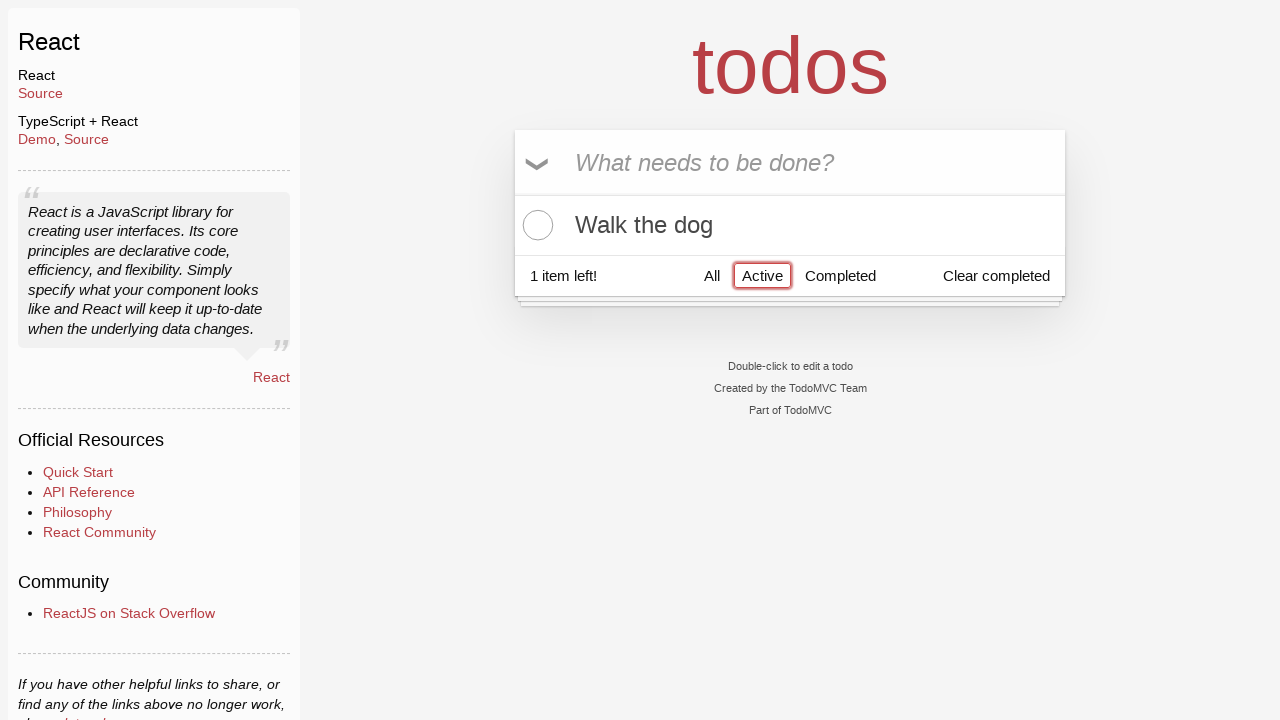

Verified 'Feed the cat' is not visible in Active filter
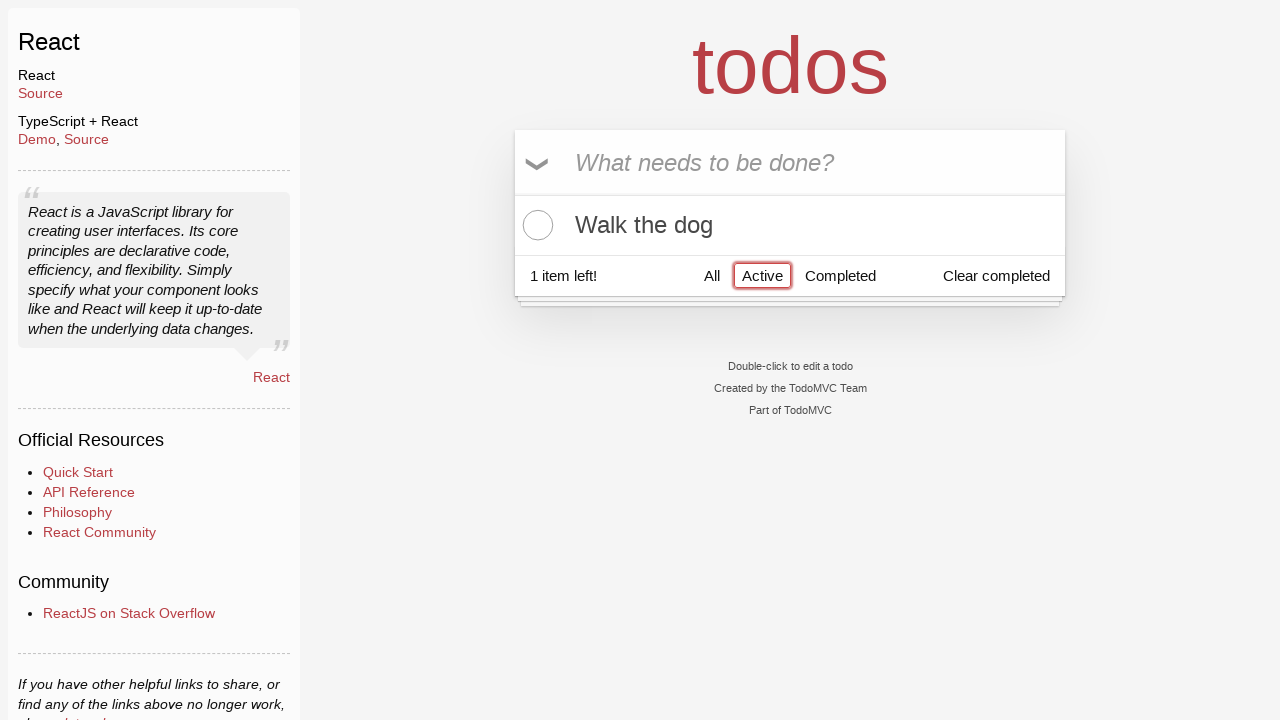

Clicked 'Completed' filter button at (840, 275) on a:has-text('Completed')
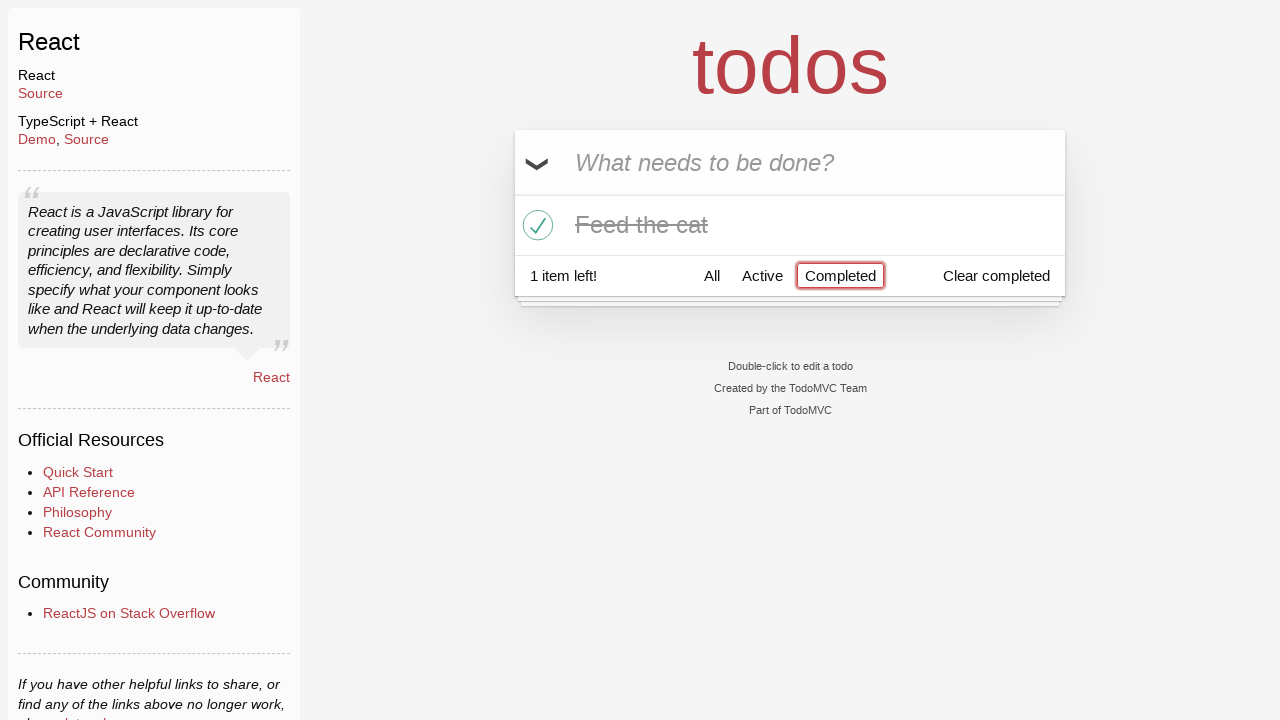

Waited for todo list to render after clicking 'Completed' filter
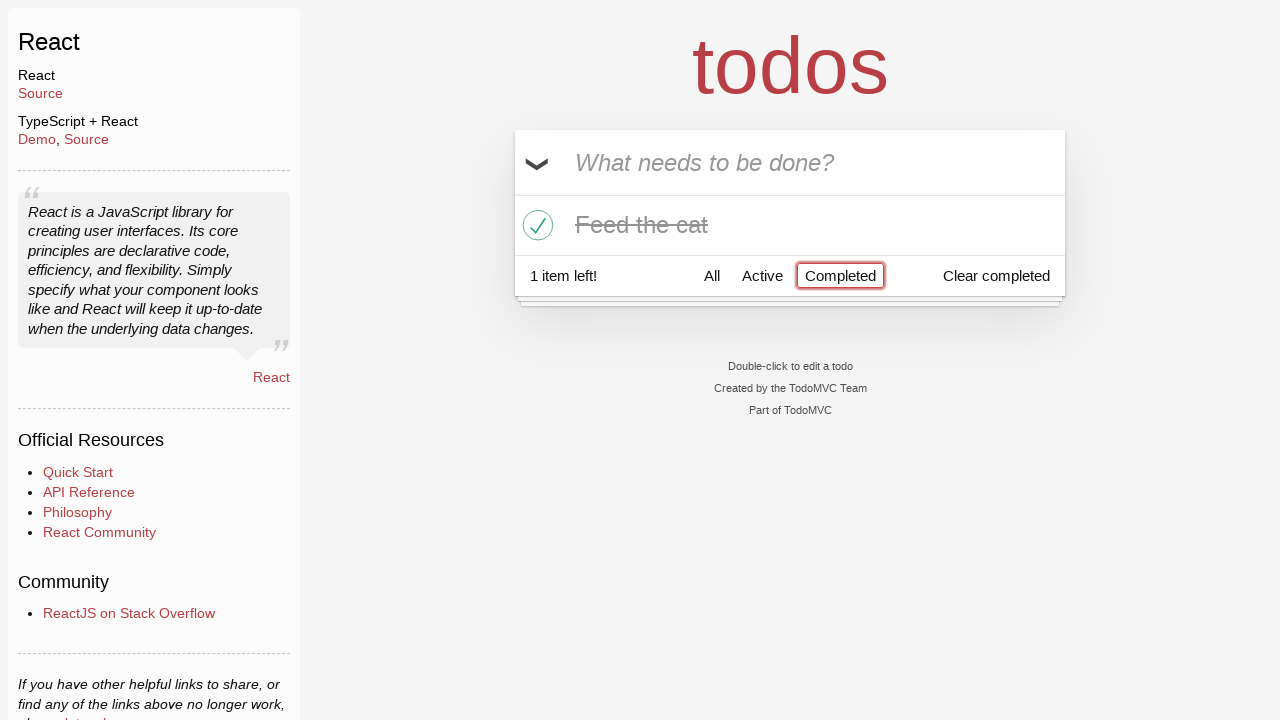

Retrieved all visible todo items in 'Completed' filter view
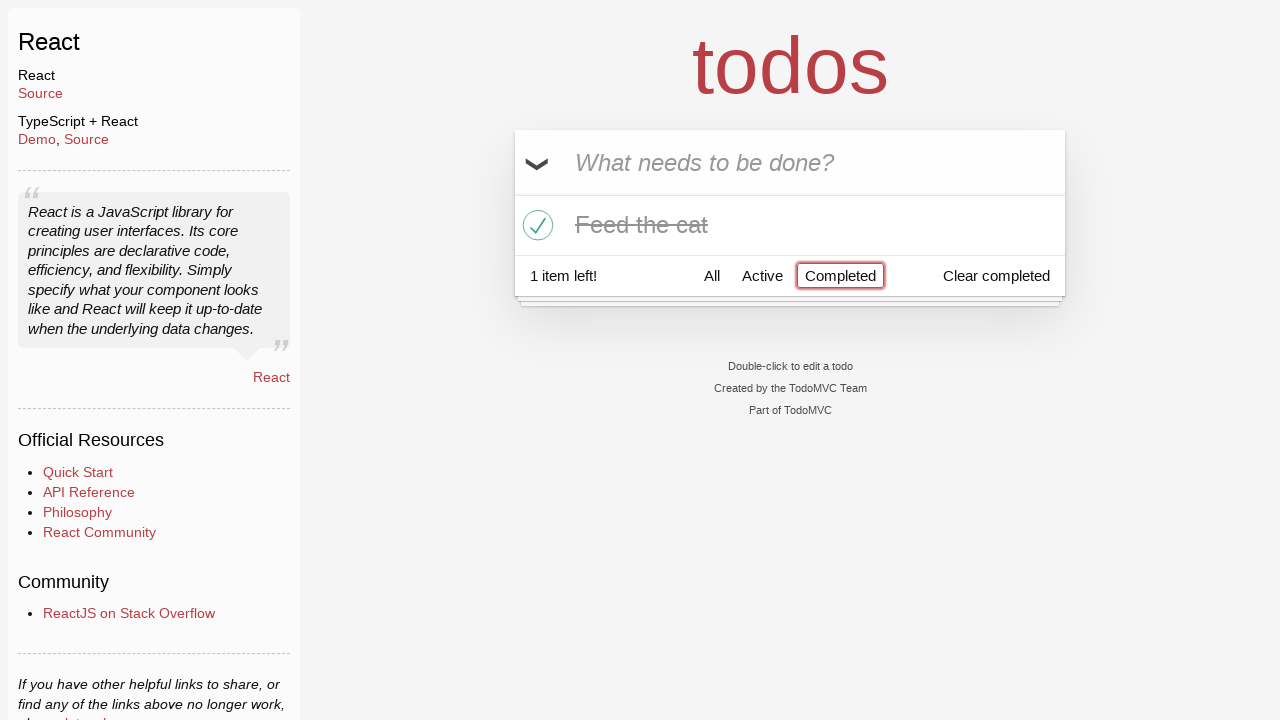

Verified 'Feed the cat' is visible in Completed filter
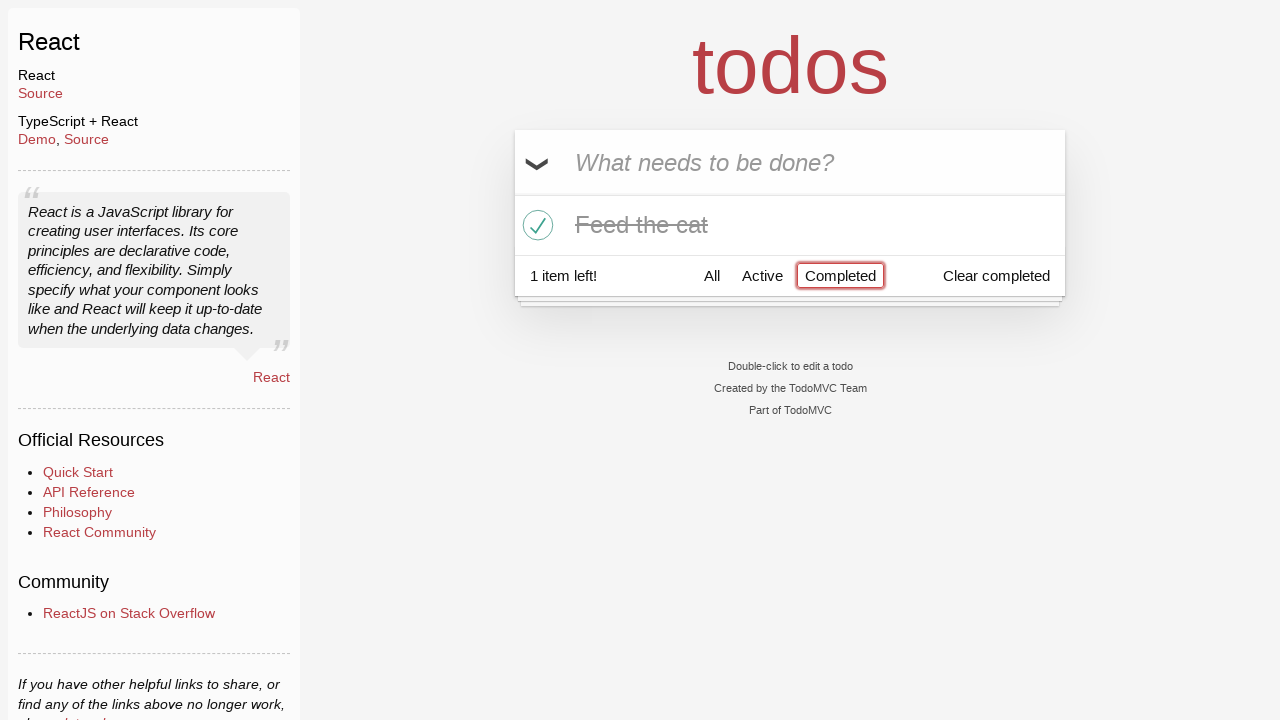

Verified 'Walk the dog' is not visible in Completed filter
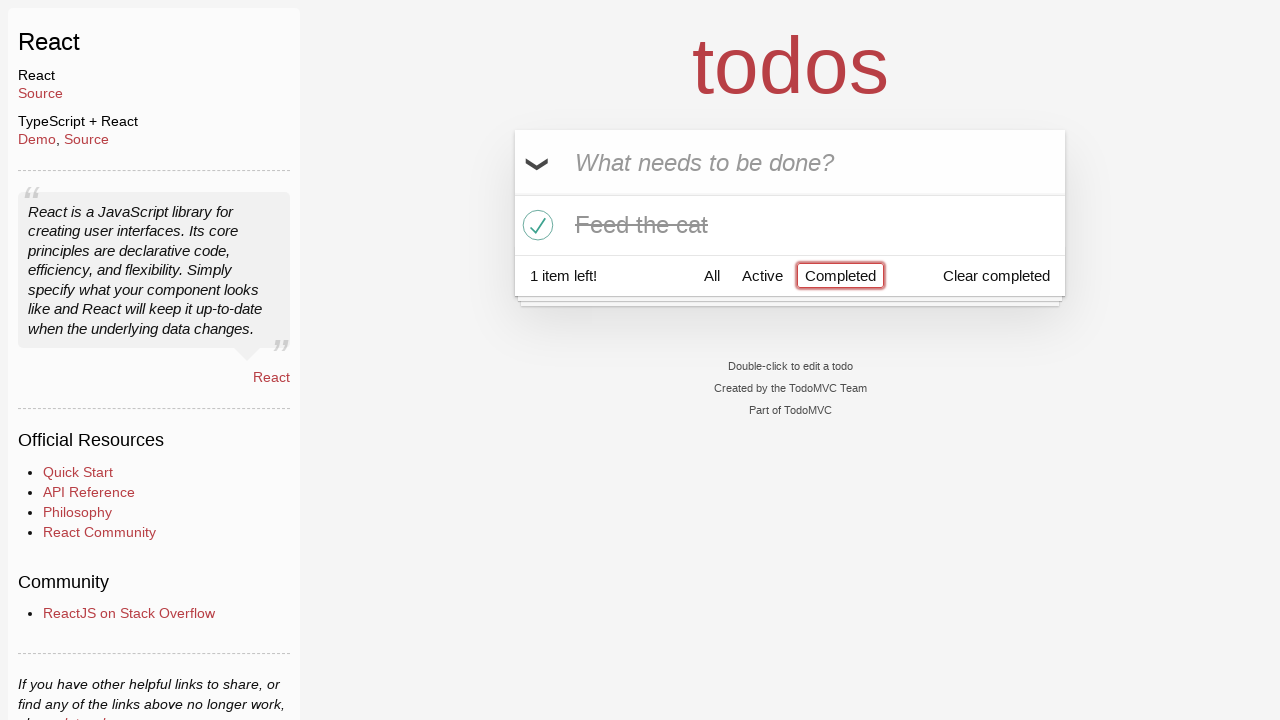

Clicked 'All' filter button at (712, 275) on a:has-text('All')
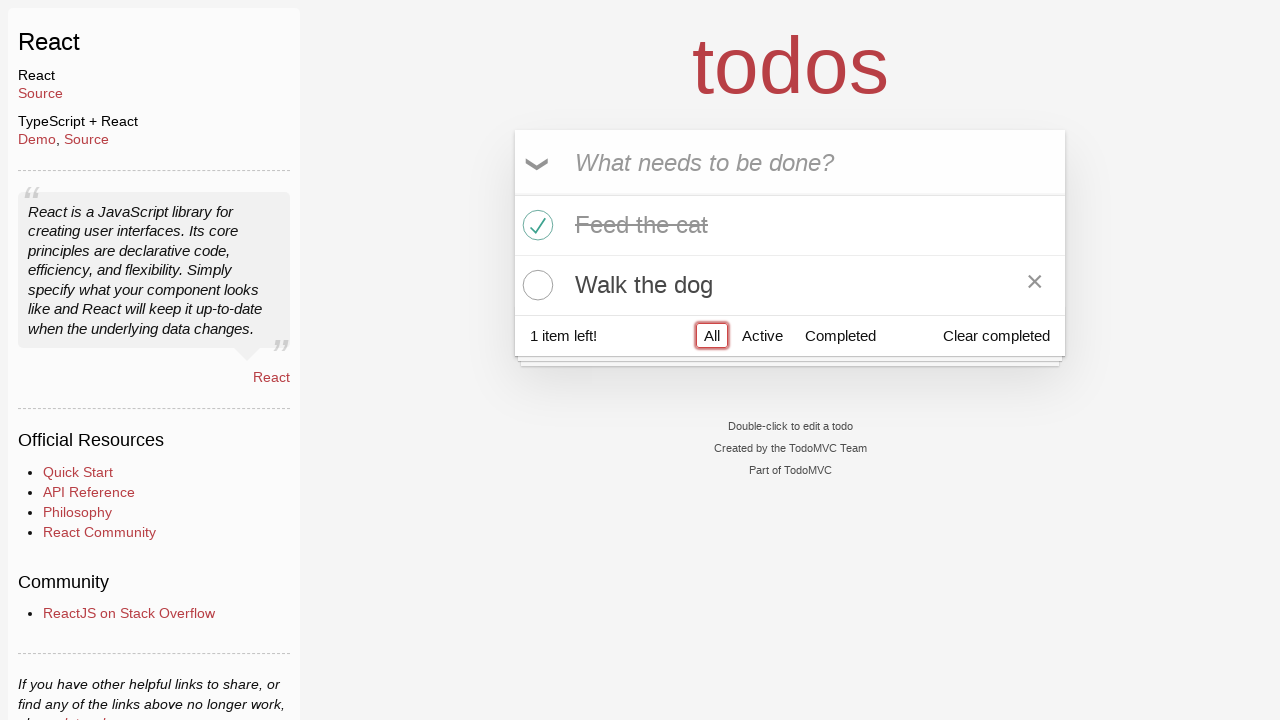

Waited for todo list to render after clicking 'All' filter
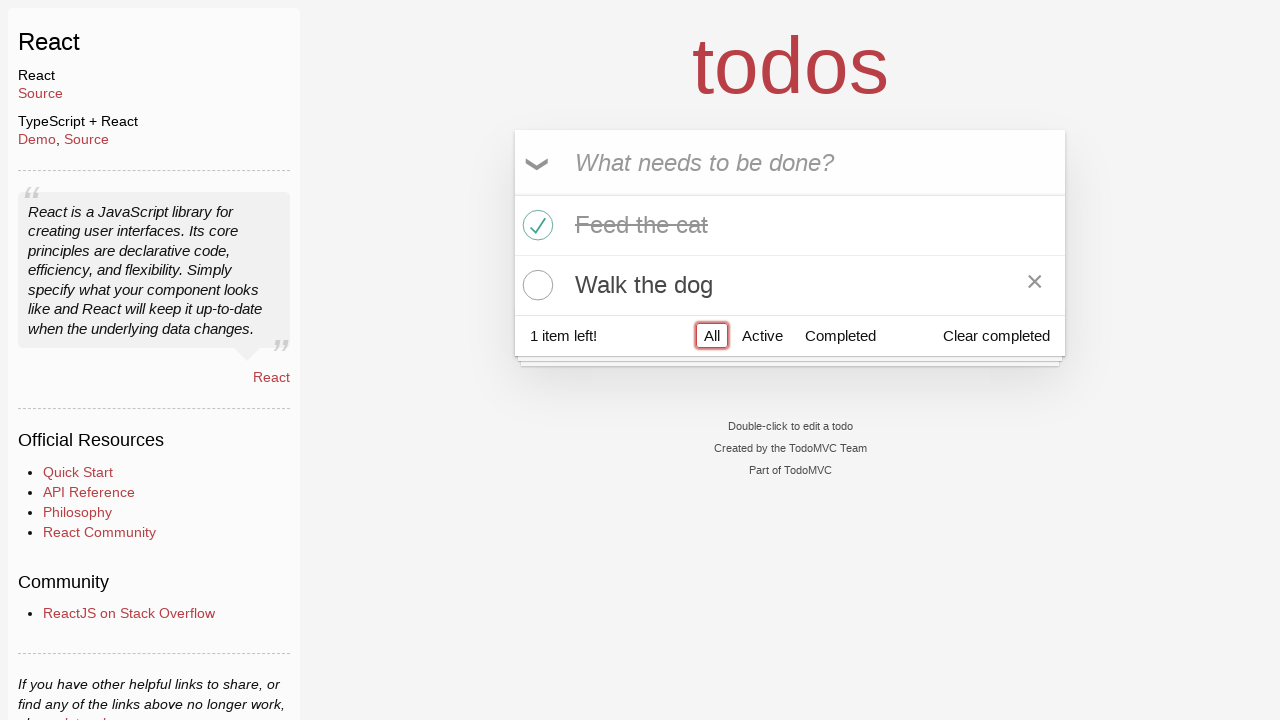

Retrieved all visible todo items in 'All' filter view
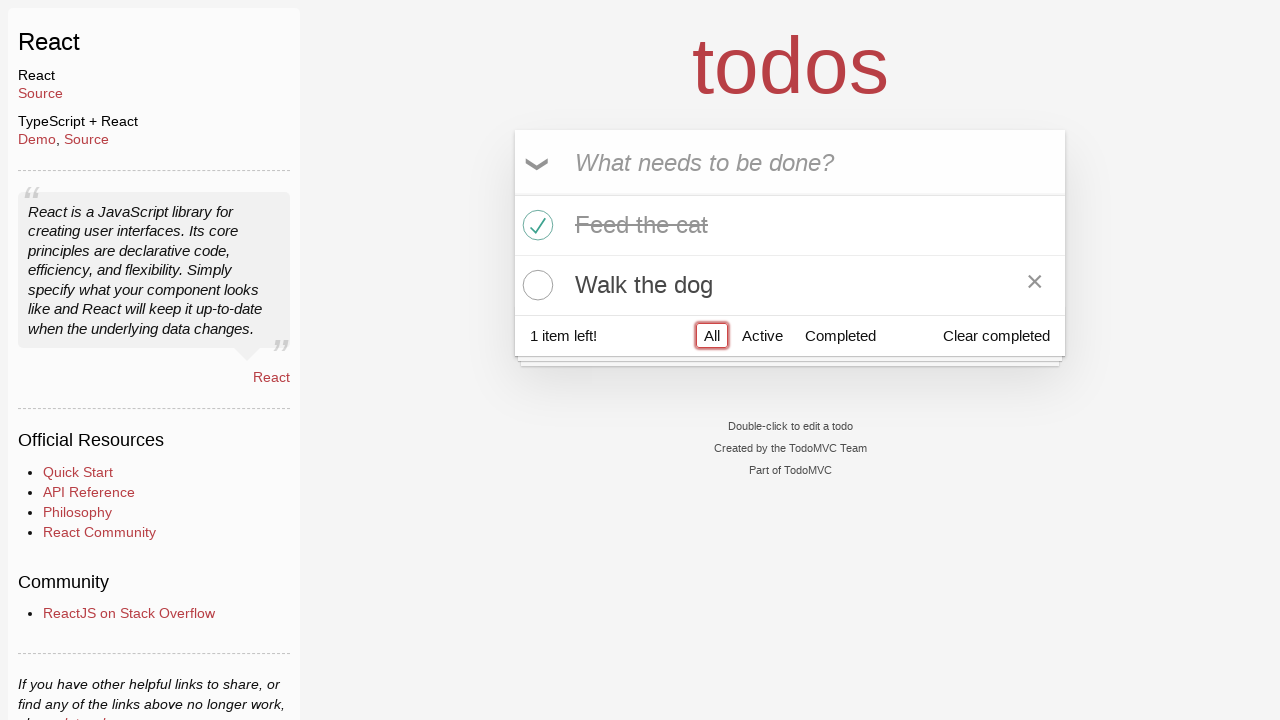

Verified 'Feed the cat' is visible in All filter
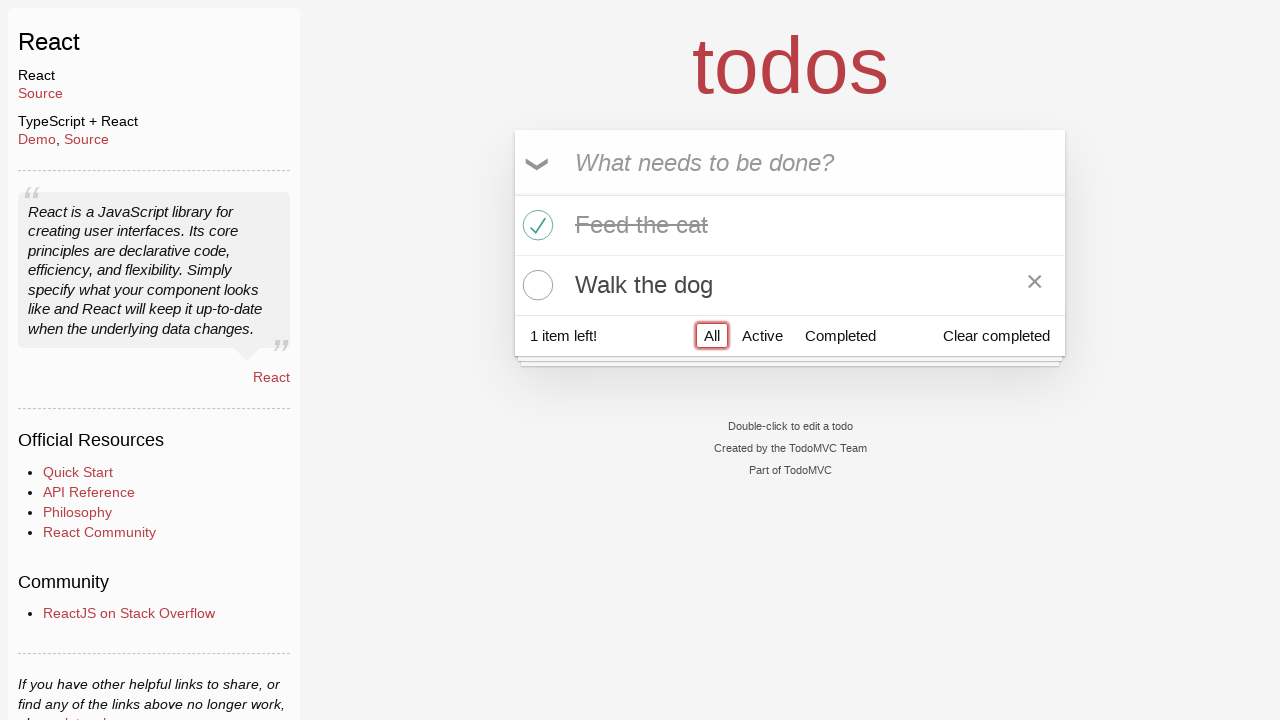

Verified 'Walk the dog' is visible in All filter
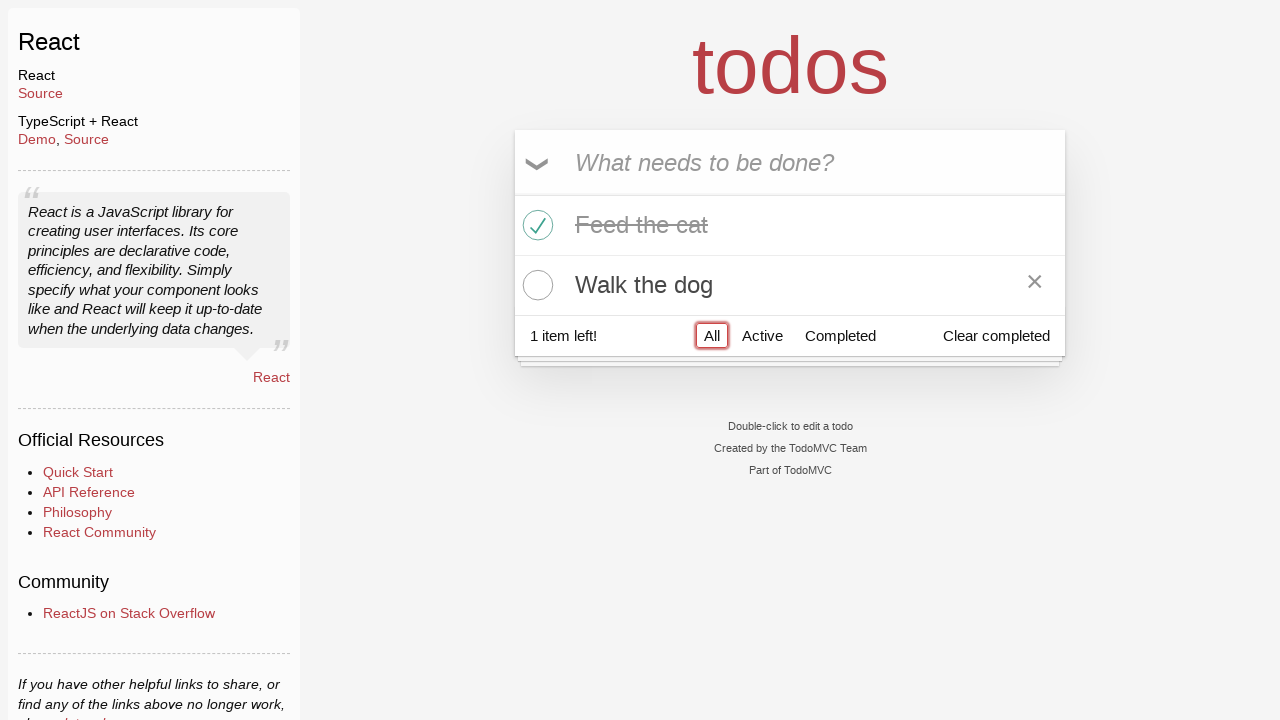

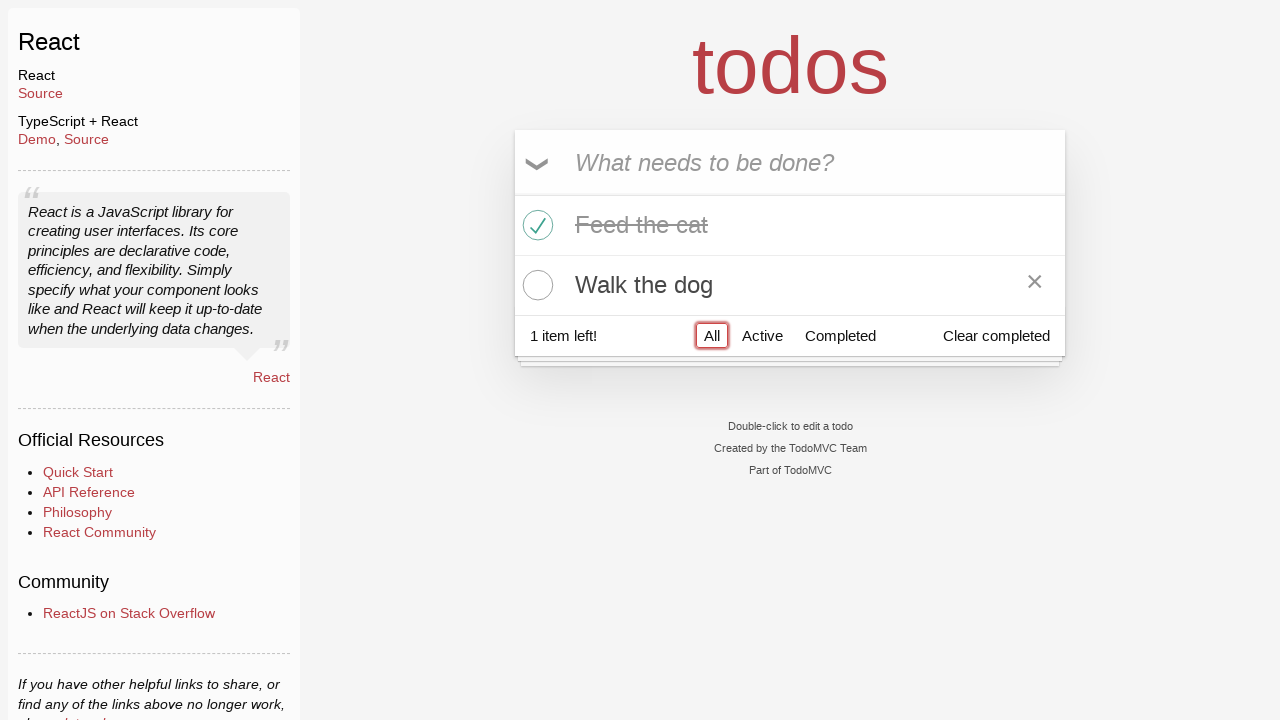